Tests navigation to the Broken Images page and verifies image elements are present

Starting URL: http://the-internet.herokuapp.com/

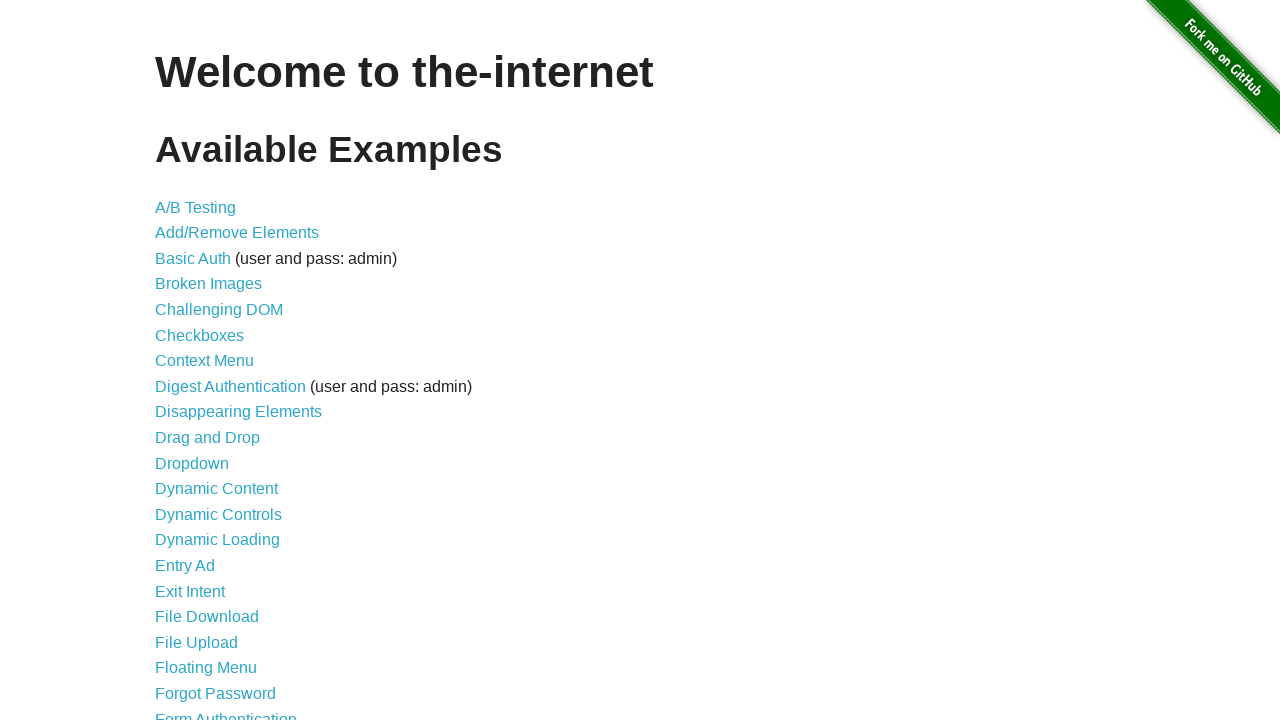

Clicked on Broken Images link at (208, 284) on xpath=//a[contains(text(),'Broken Images')]
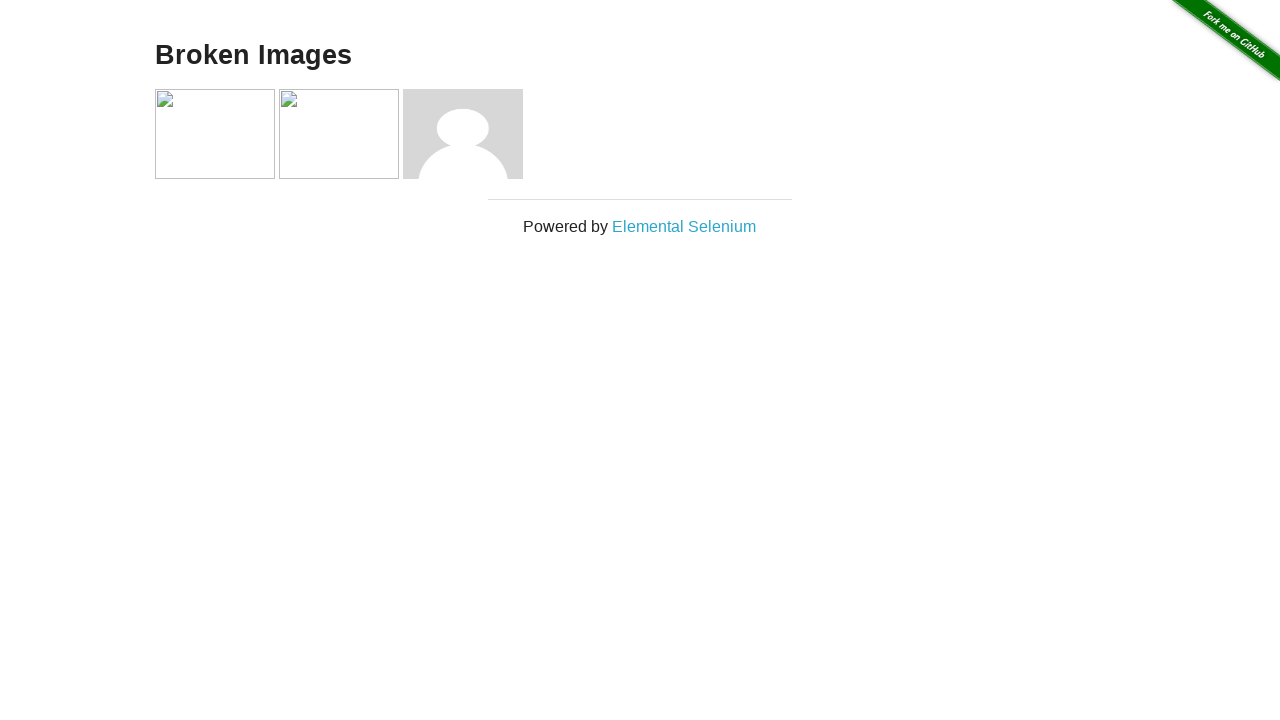

Waited for third image element to be visible on Broken Images page
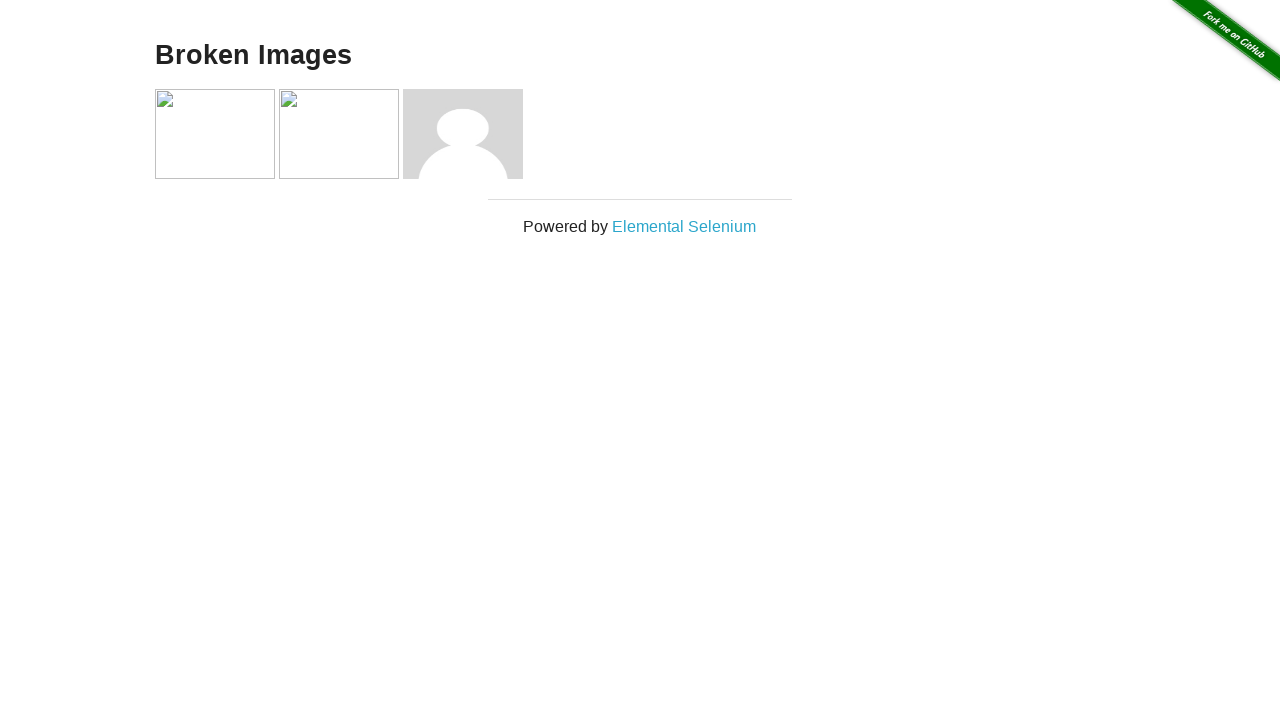

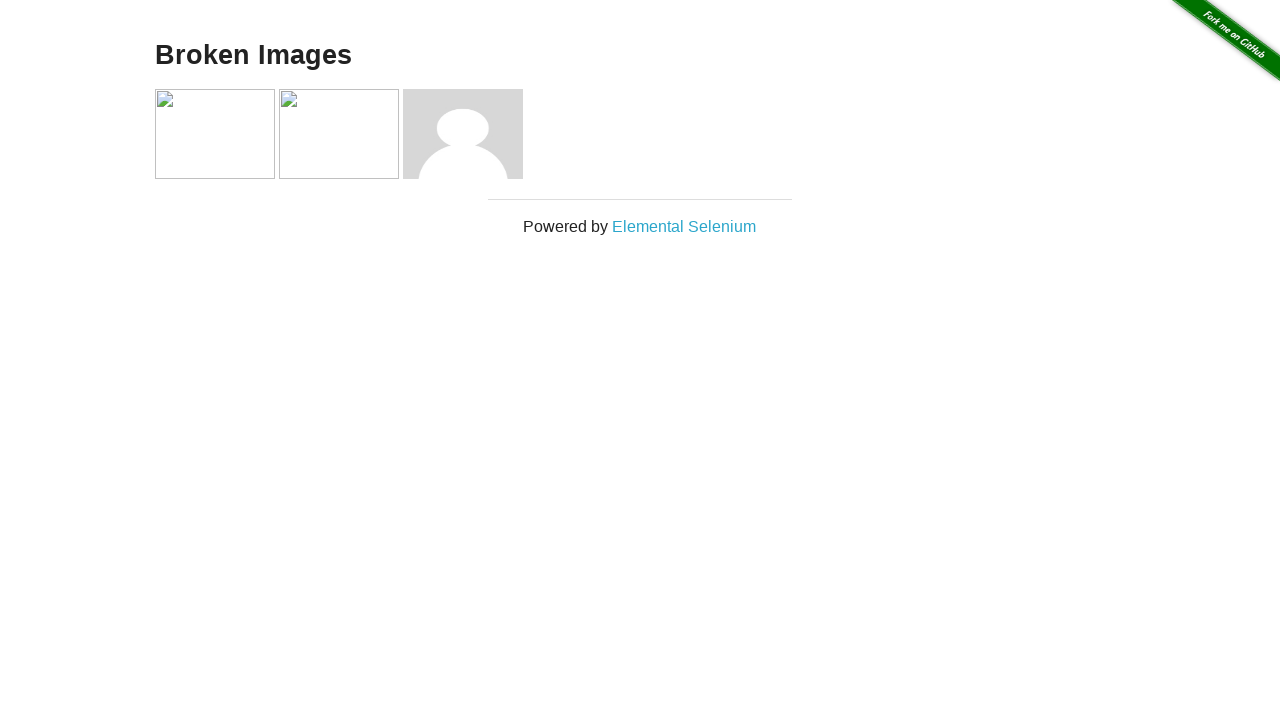